Tests window handling functionality by clicking a button that opens a new browser window/tab, verifying both pages exist, switching between them, and closing the child window.

Starting URL: https://demo.automationtesting.in/Windows.html

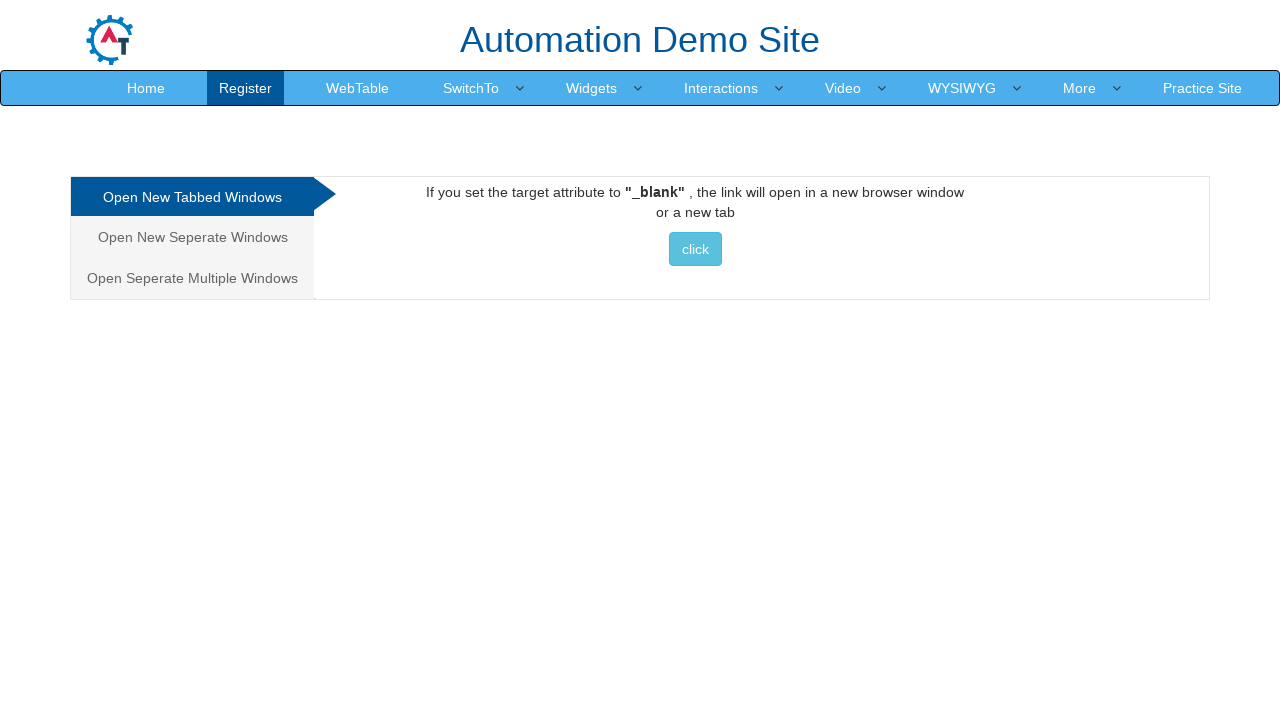

Clicked button to open new window/tab
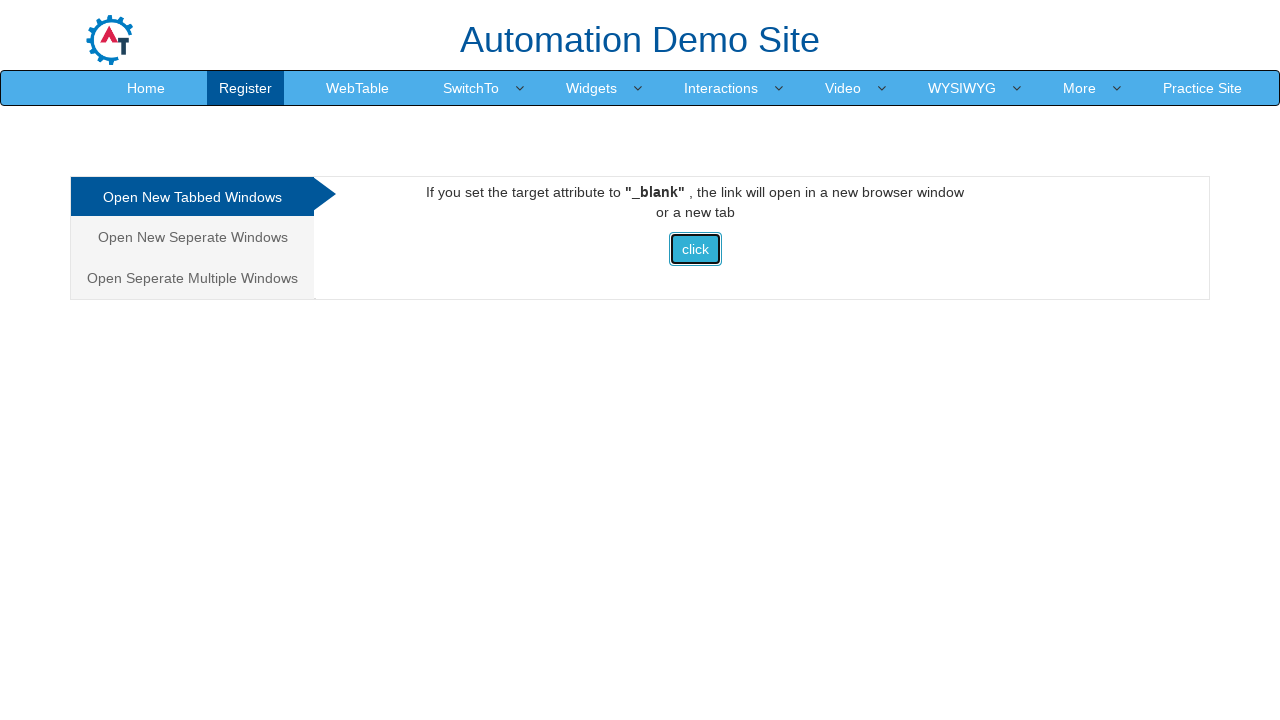

Waited 1000ms for new page to open
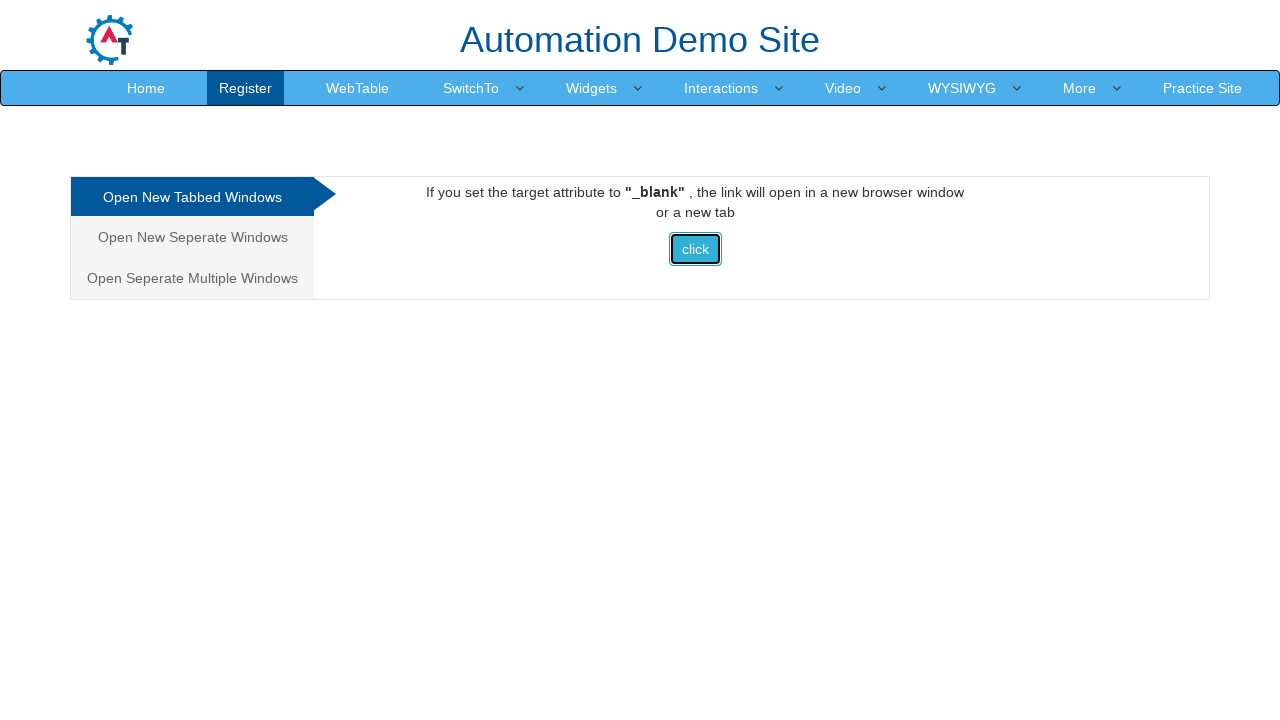

Retrieved all pages from context
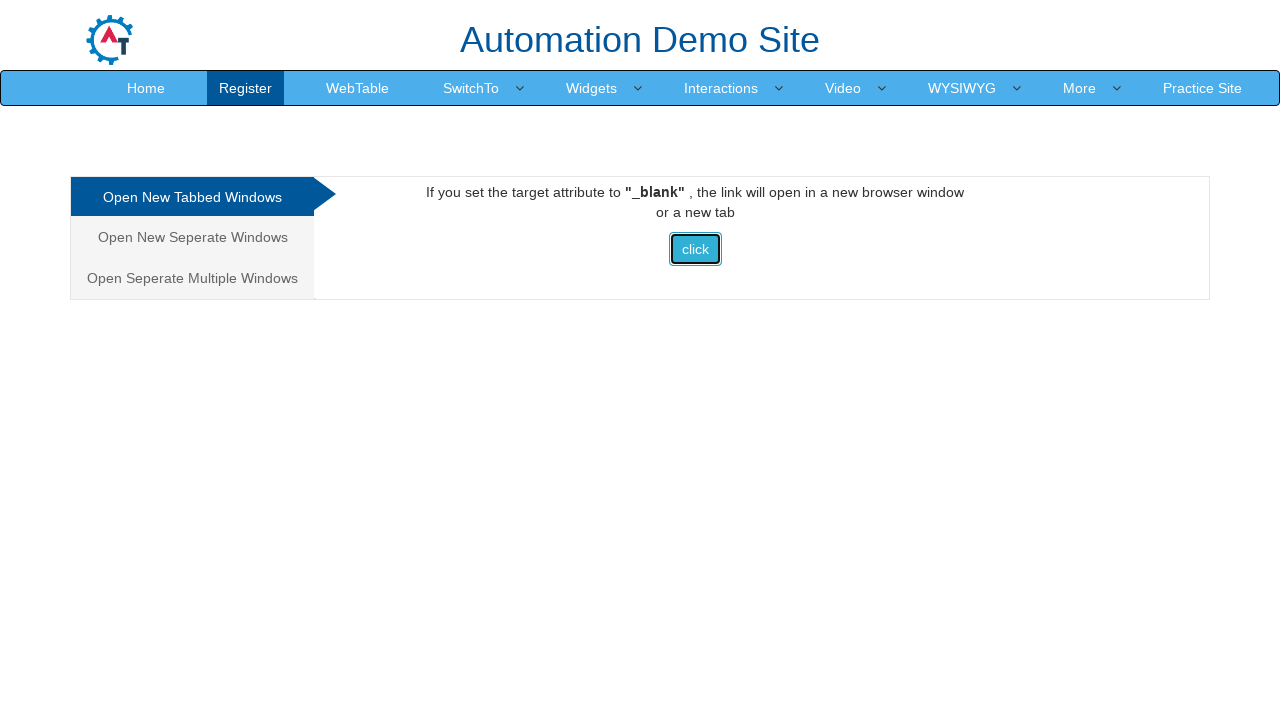

Stored reference to child page (second page in context)
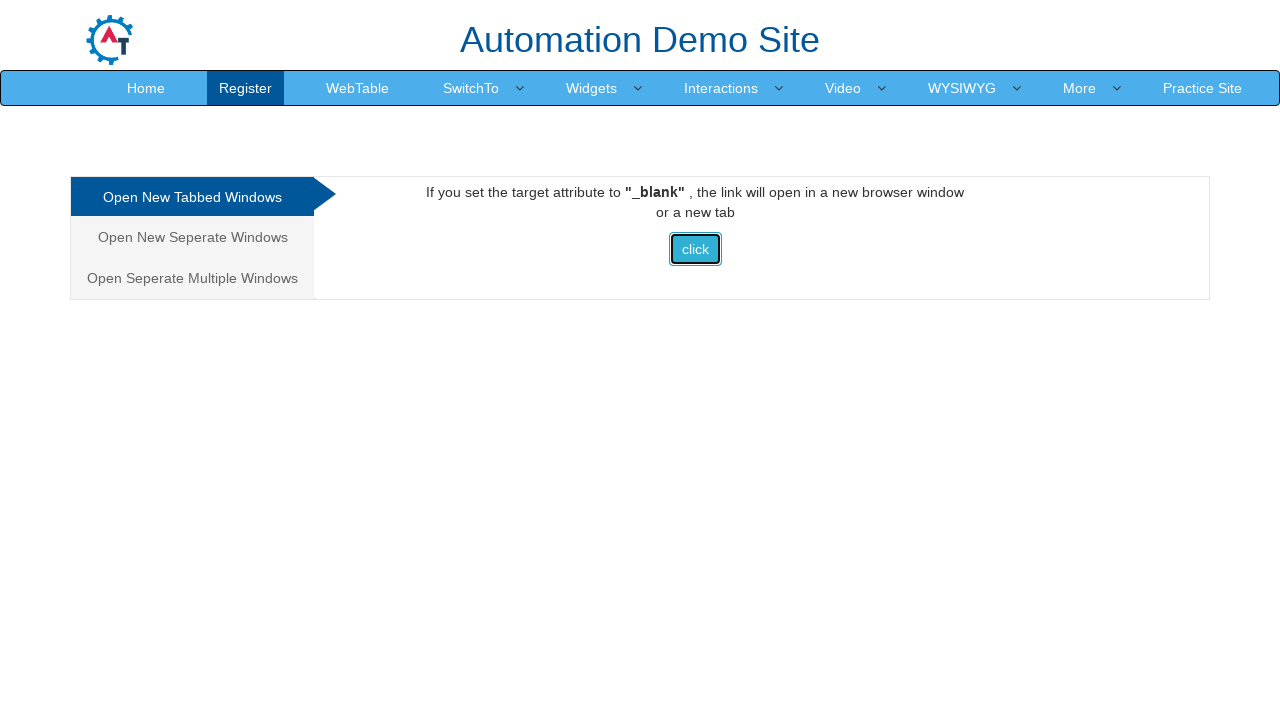

Brought child page to front
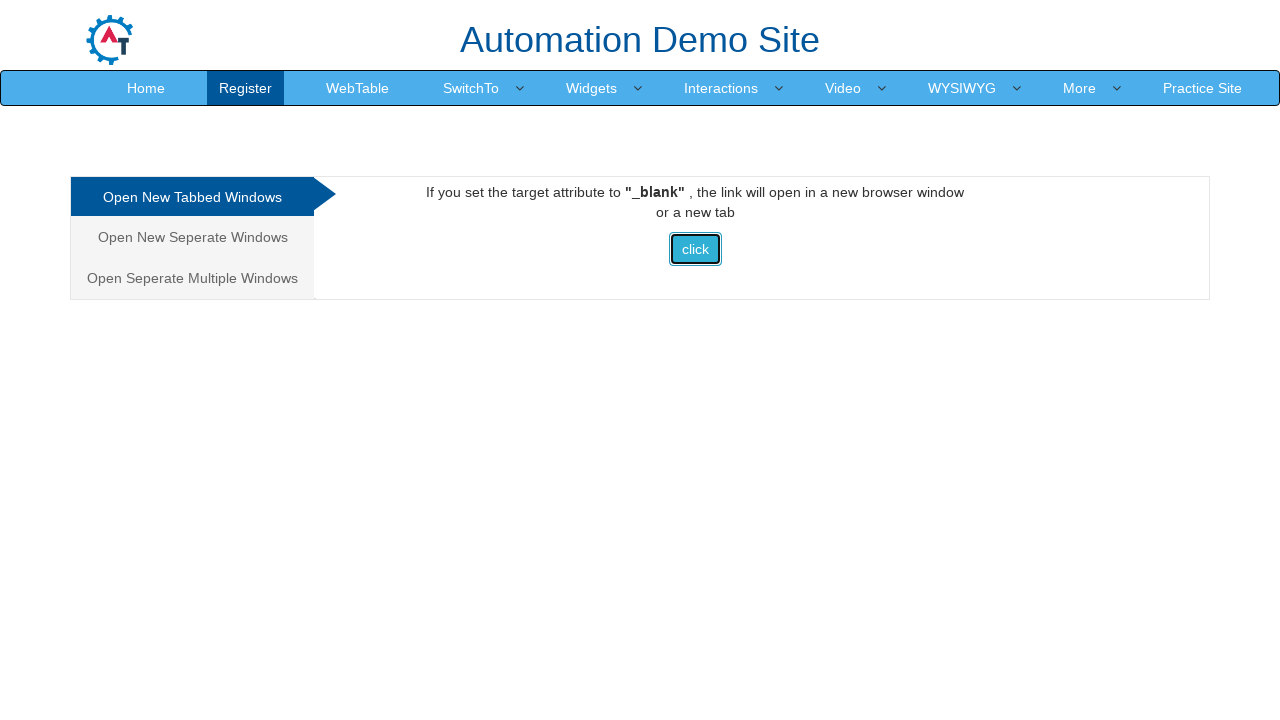

Waited 1000ms on child page
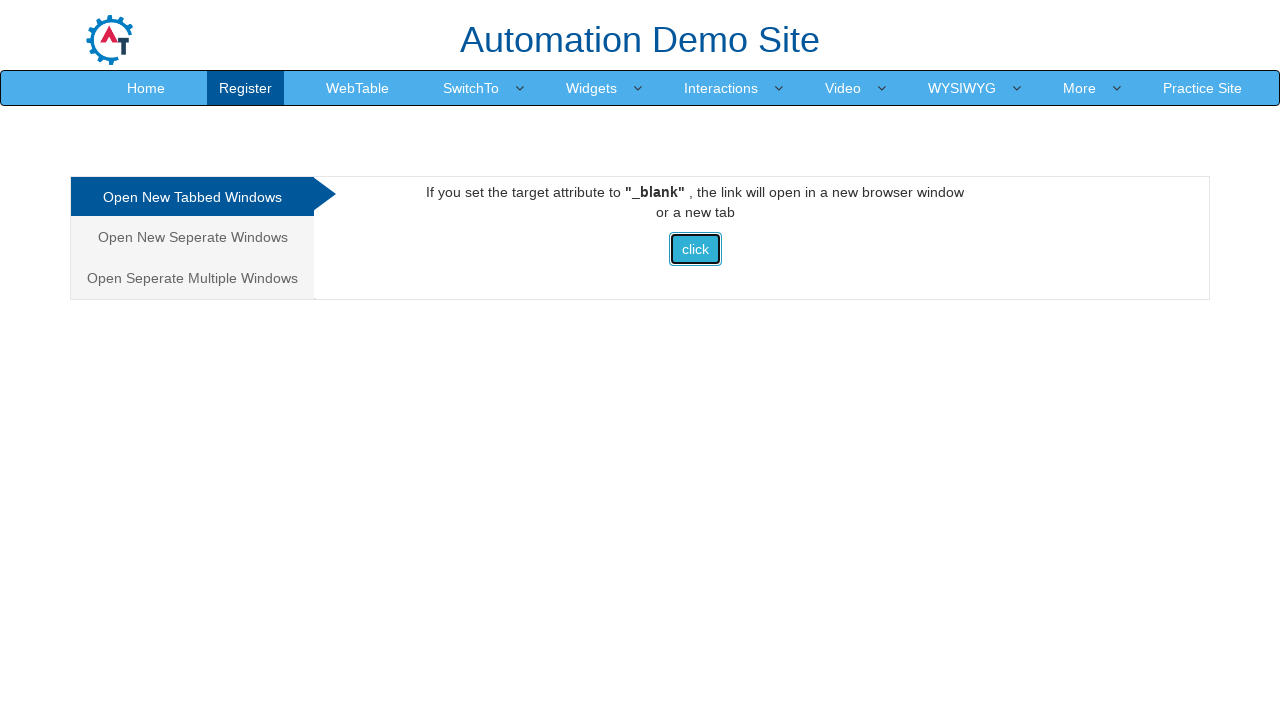

Closed the child page
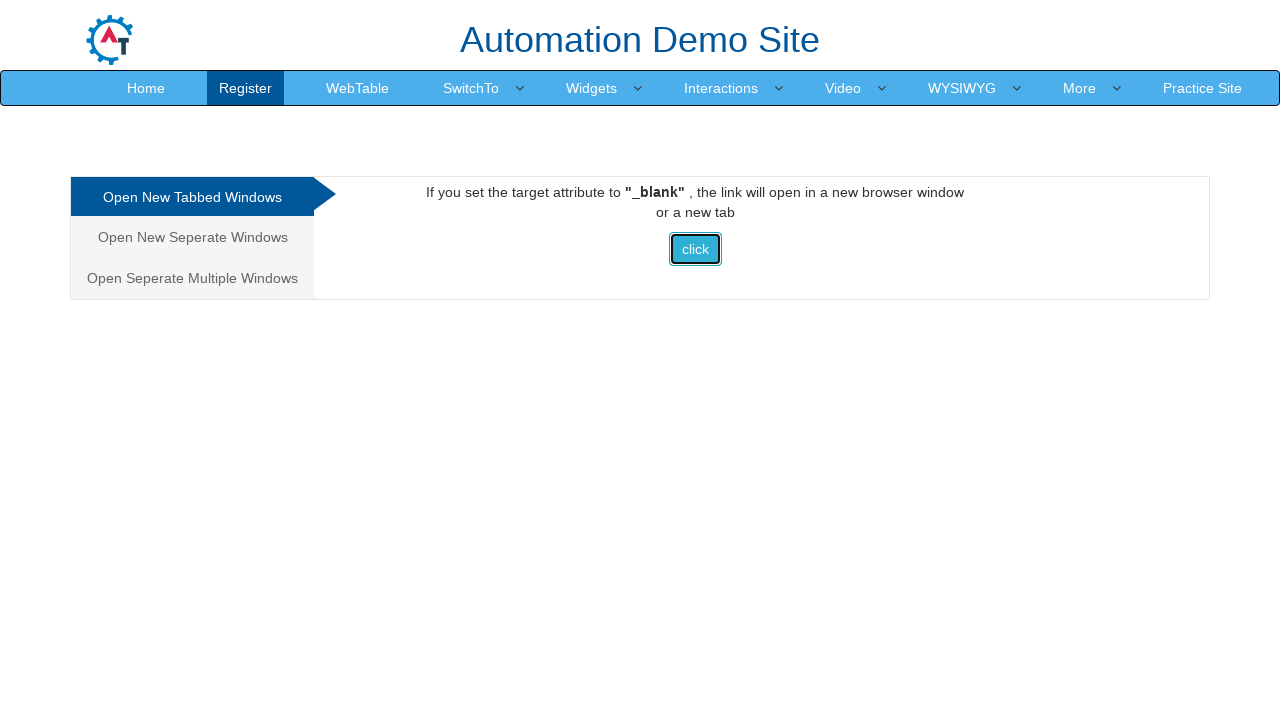

Brought main page back to focus
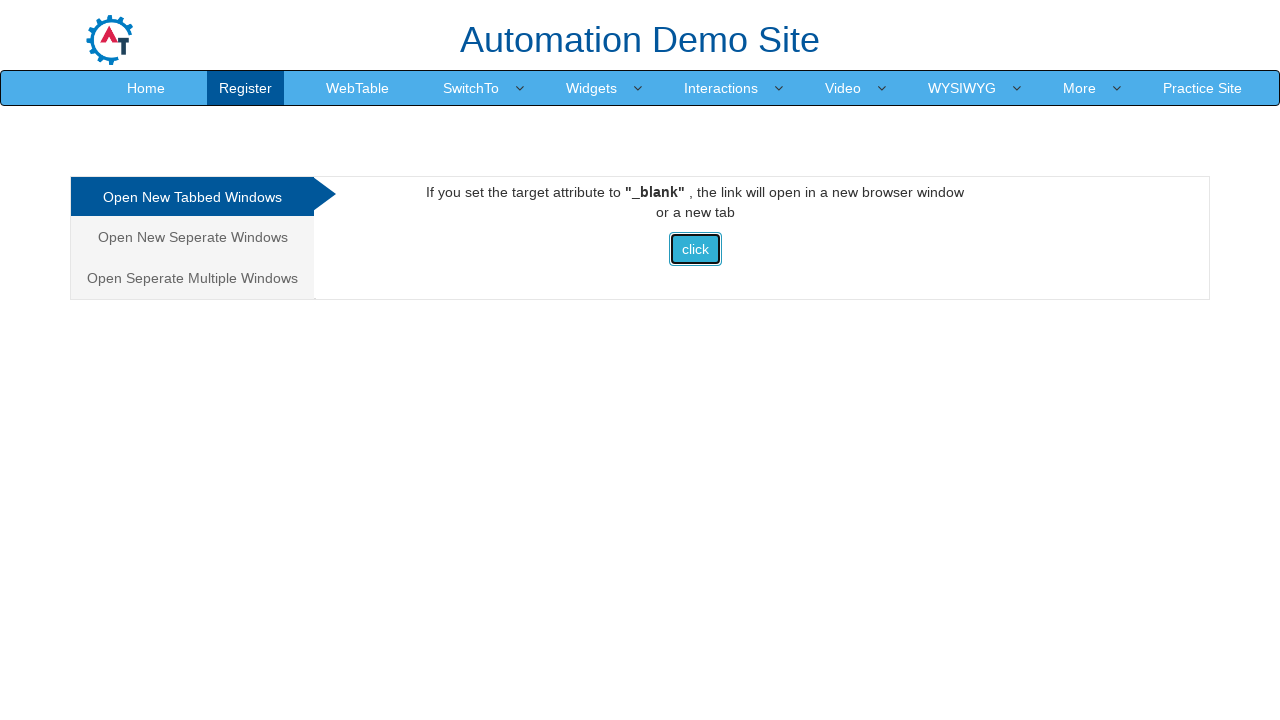

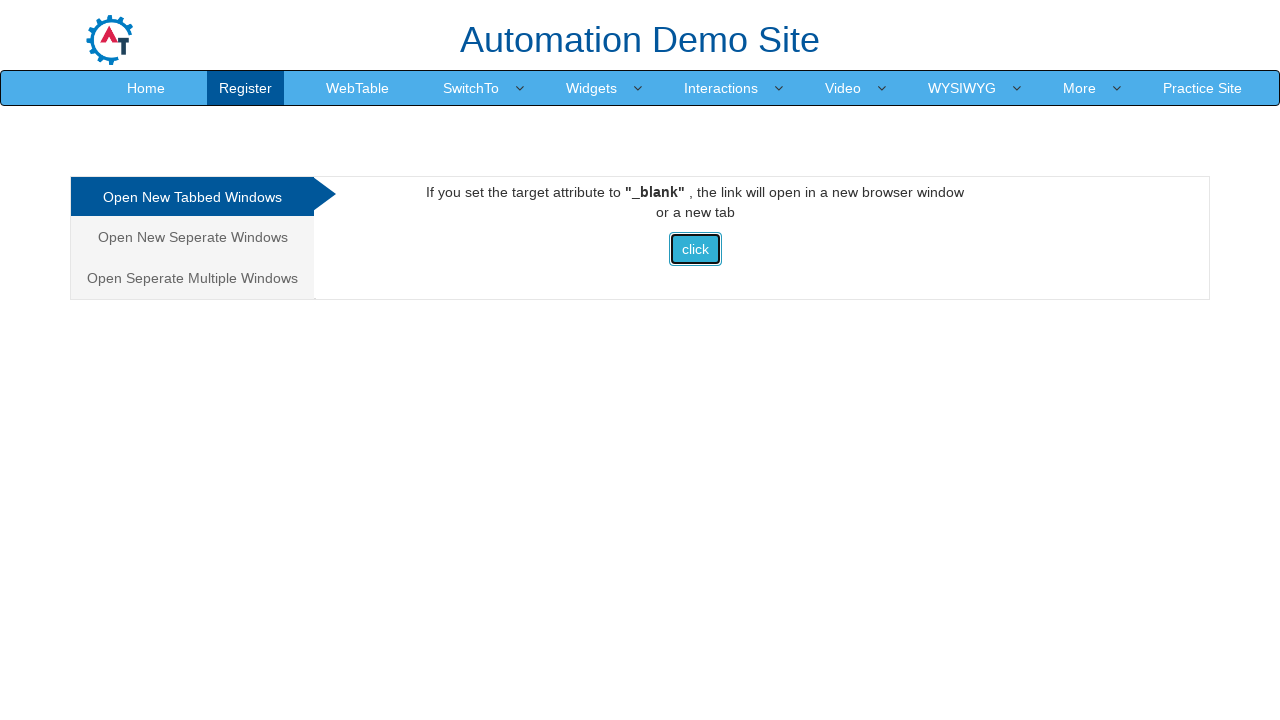